Verifies that the OrangeHRM logo is displayed on the login page

Starting URL: https://opensource-demo.orangehrmlive.com/web/index.php/auth/login

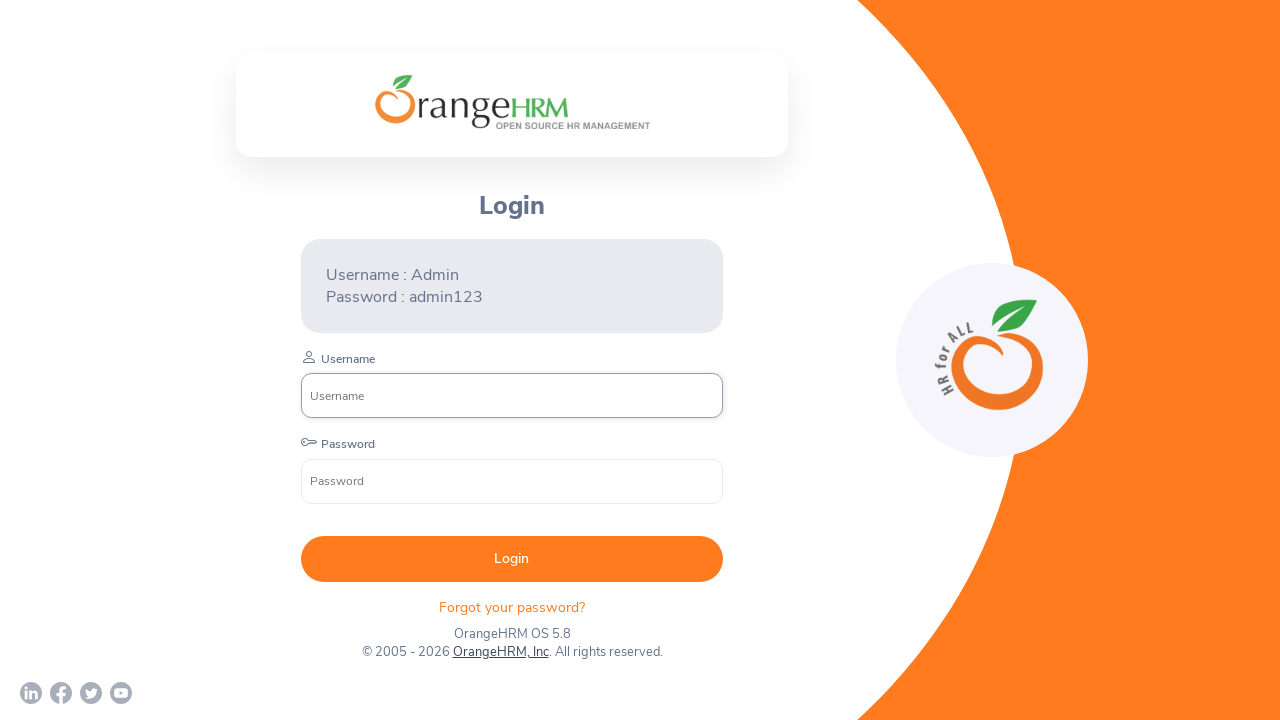

Located the OrangeHRM login logo element
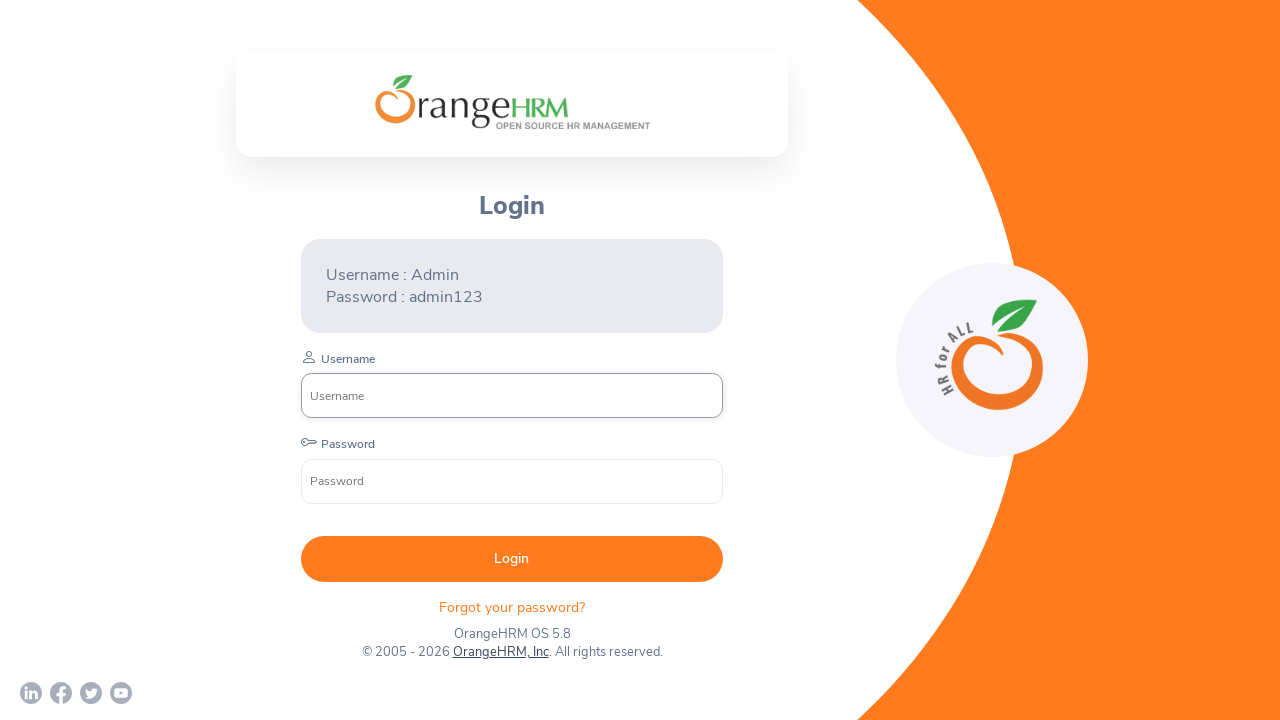

Waited for the login logo to become visible
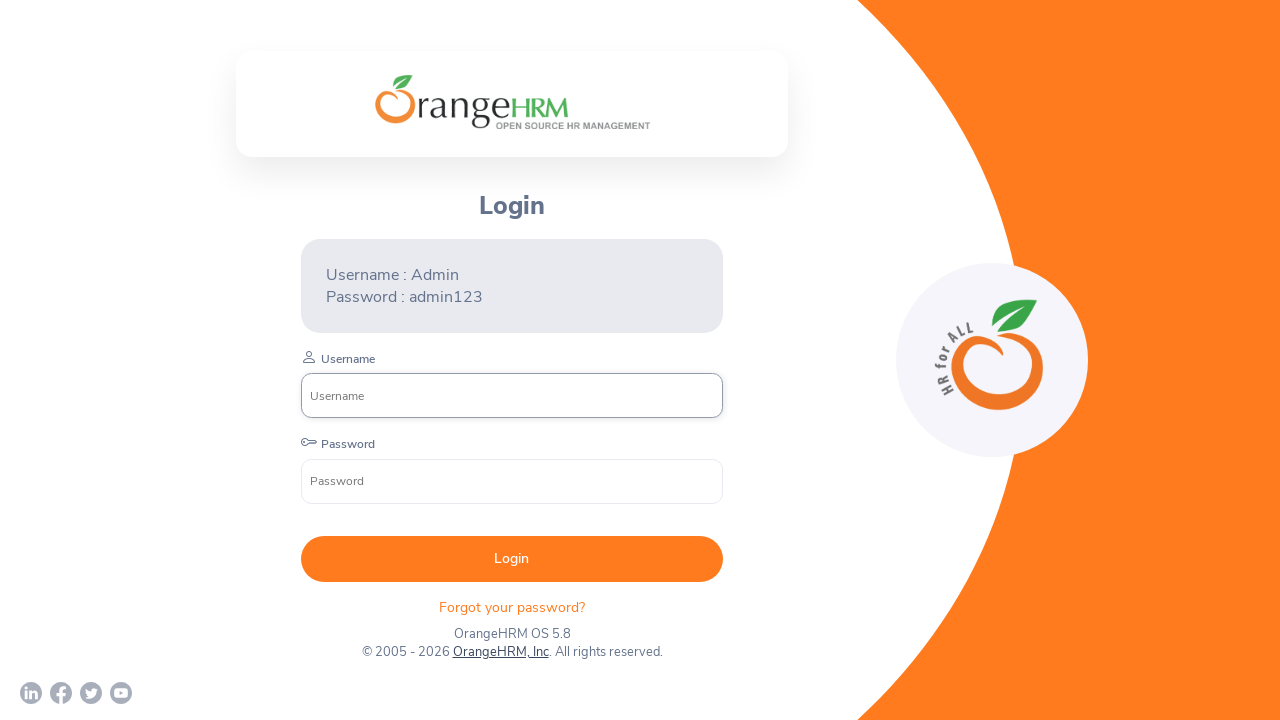

Verified that the OrangeHRM logo is displayed on the login page
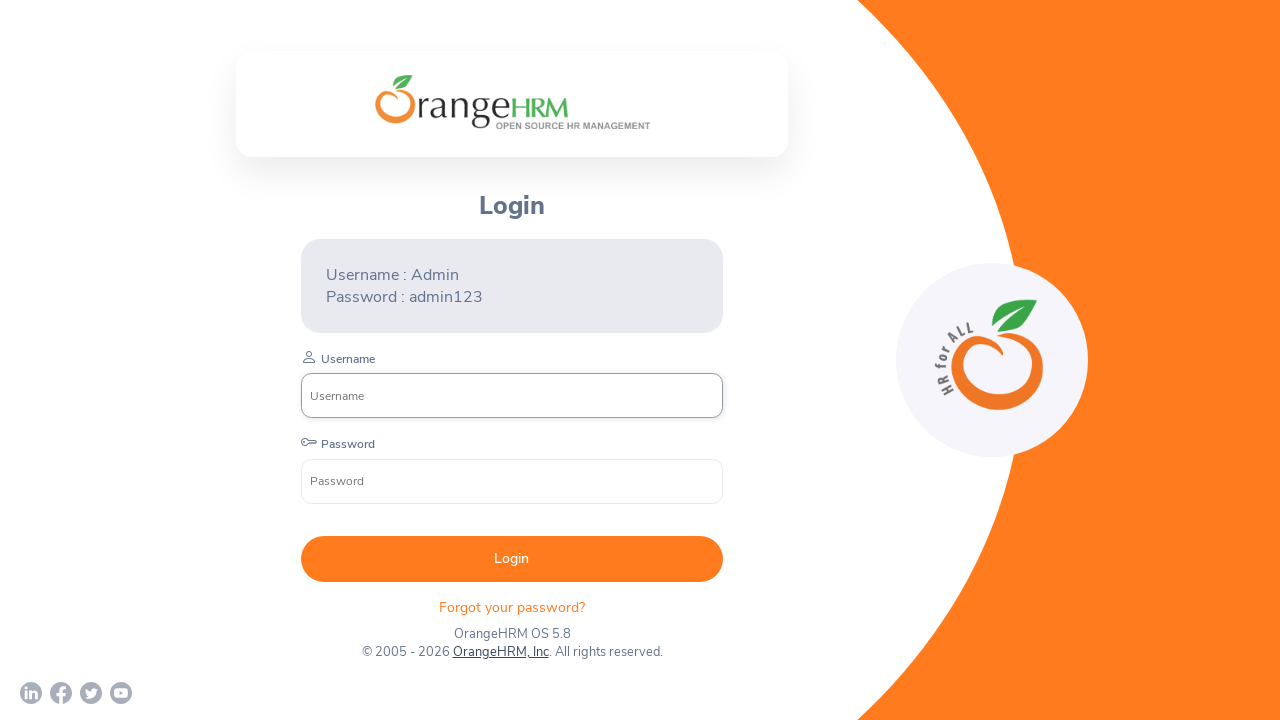

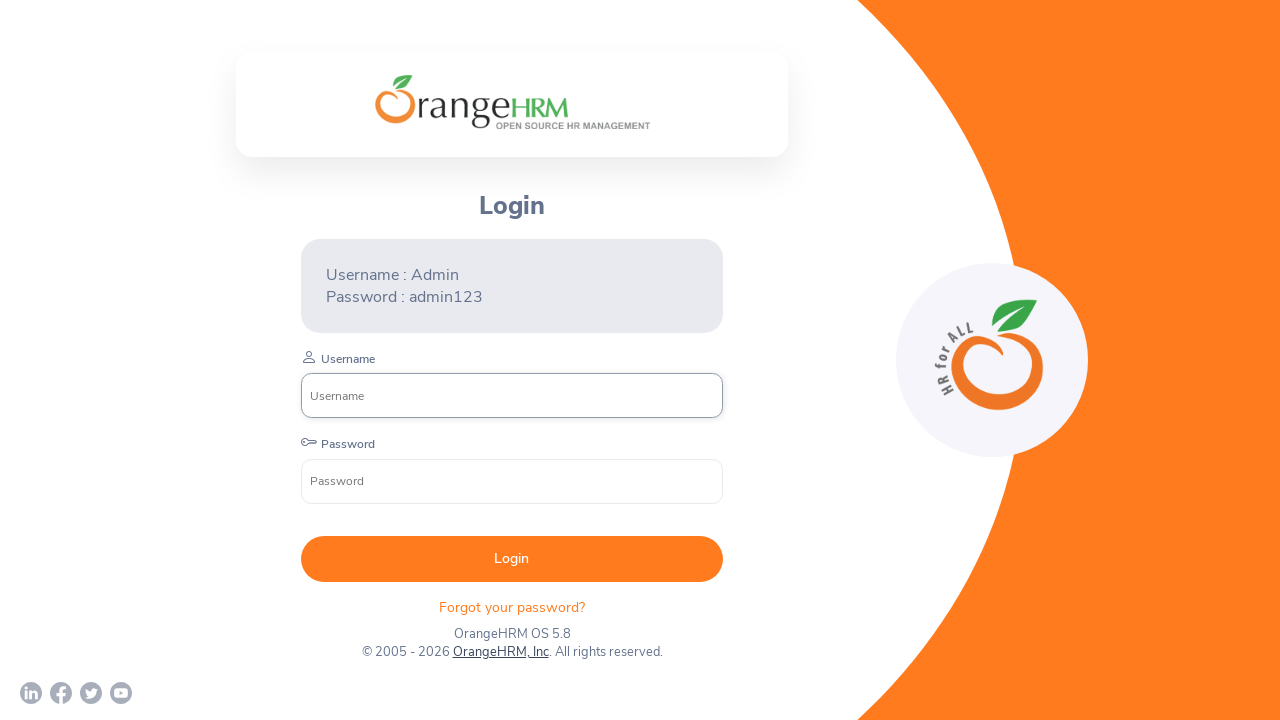